Tests date picker functionality by clicking on the date field to open the calendar and selecting a specific date

Starting URL: https://formy-project.herokuapp.com/datepicker

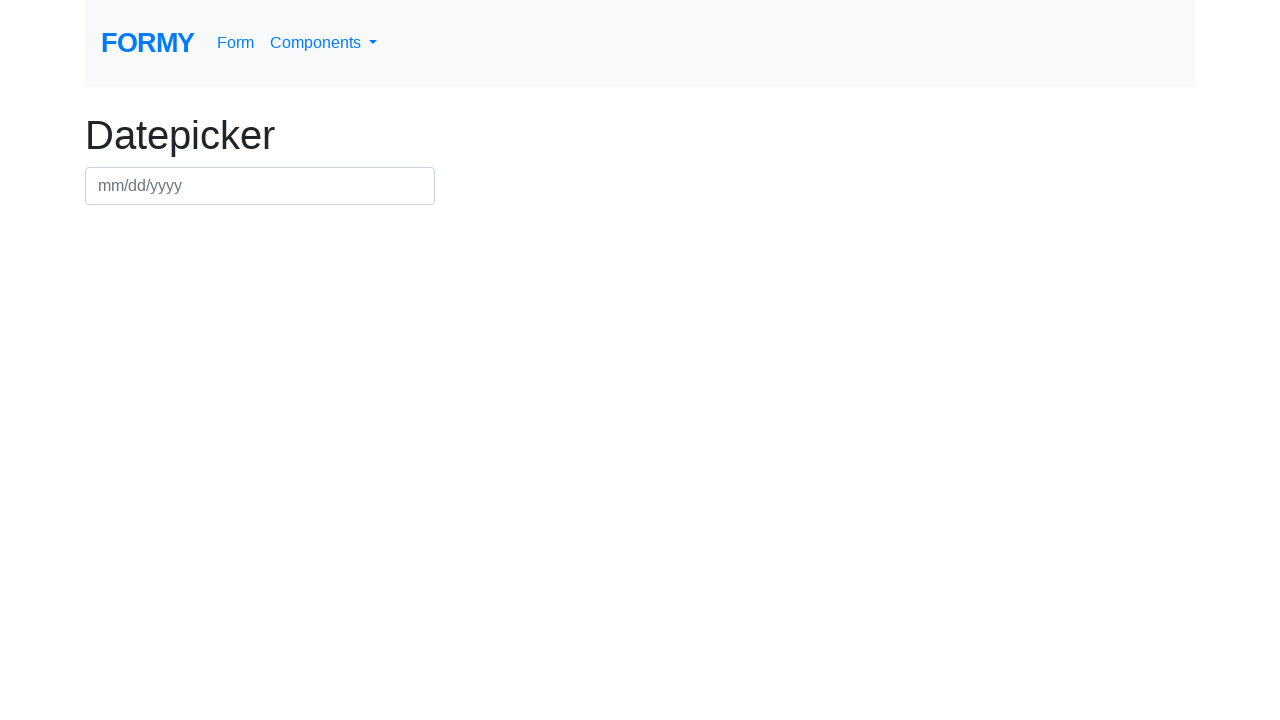

Clicked on the date field to open the date picker at (260, 186) on #datepicker
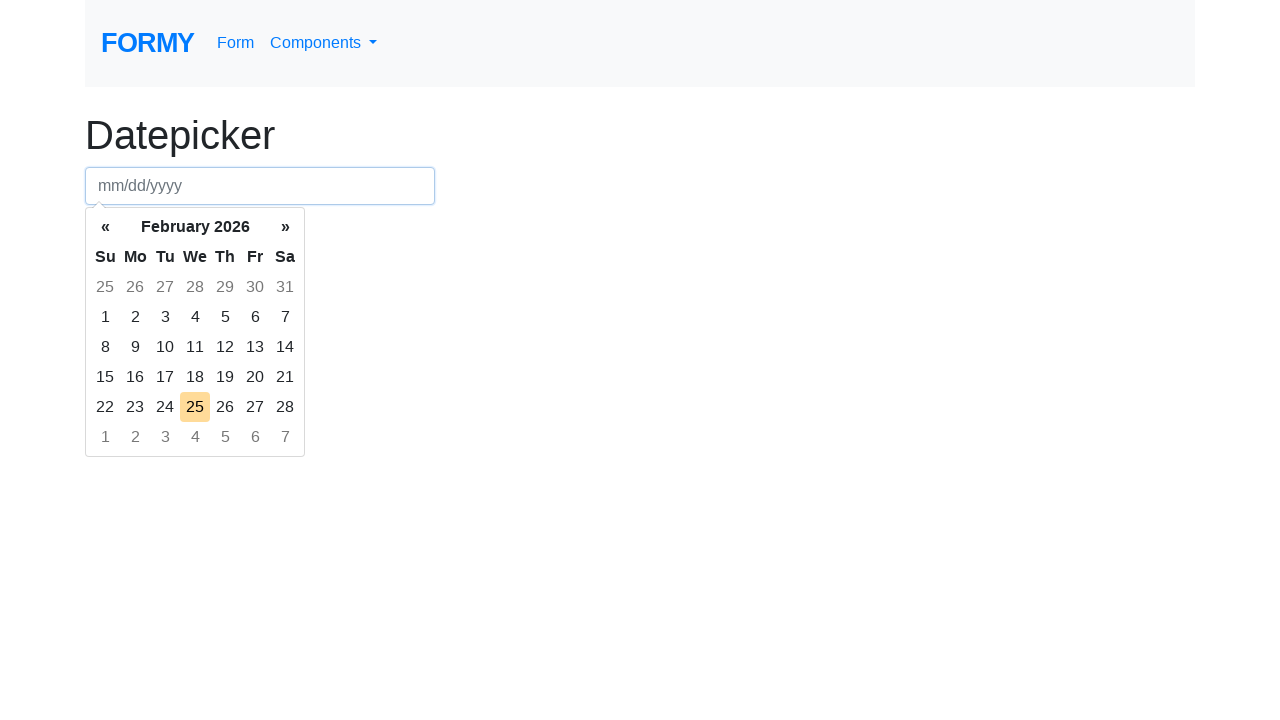

Selected a date from the second week of the calendar at (225, 317) on xpath=/html/body/div[2]/div[1]/table/tbody/tr[2]/td[5]
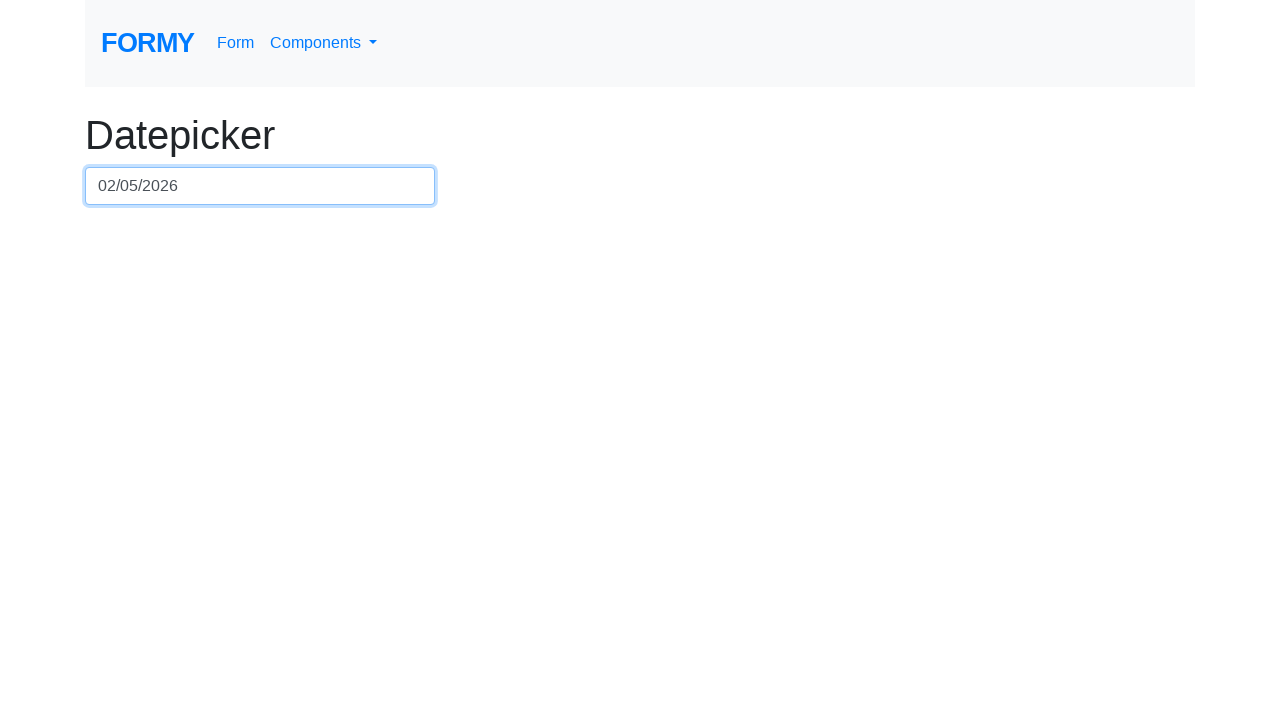

Waited for the date to be selected
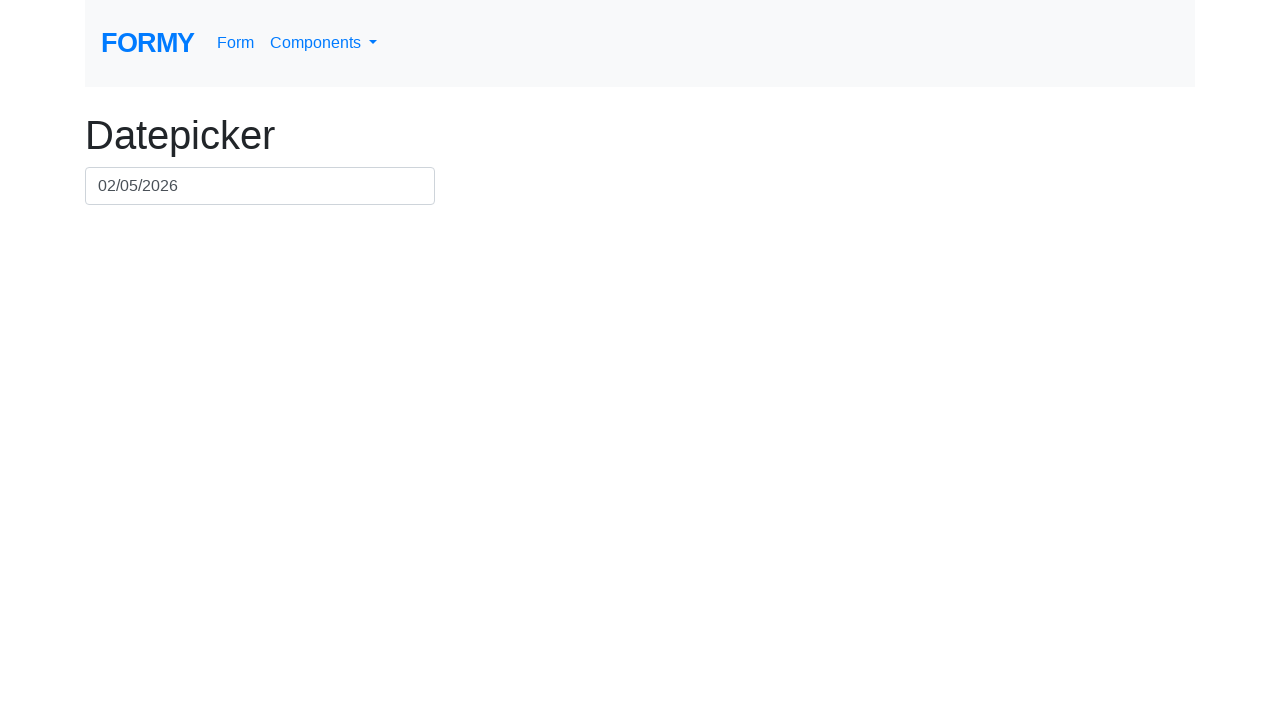

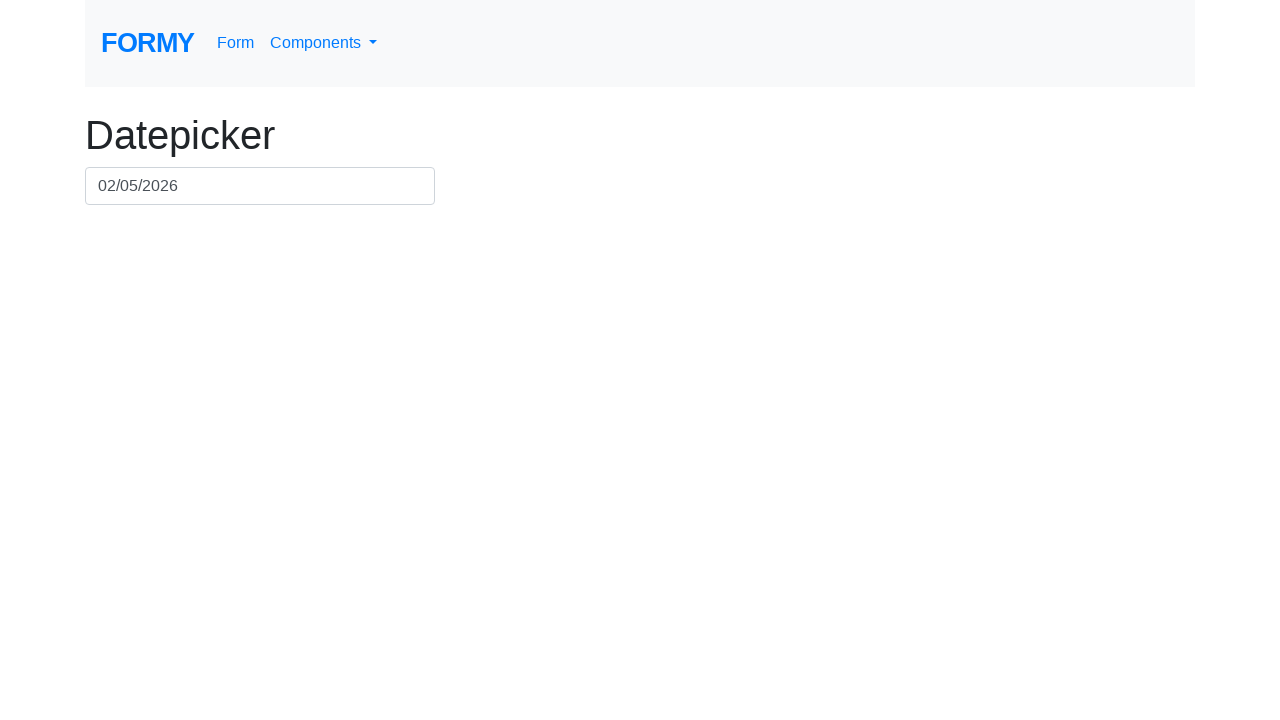